Tests that the currently applied filter link is highlighted with proper styling.

Starting URL: https://demo.playwright.dev/todomvc

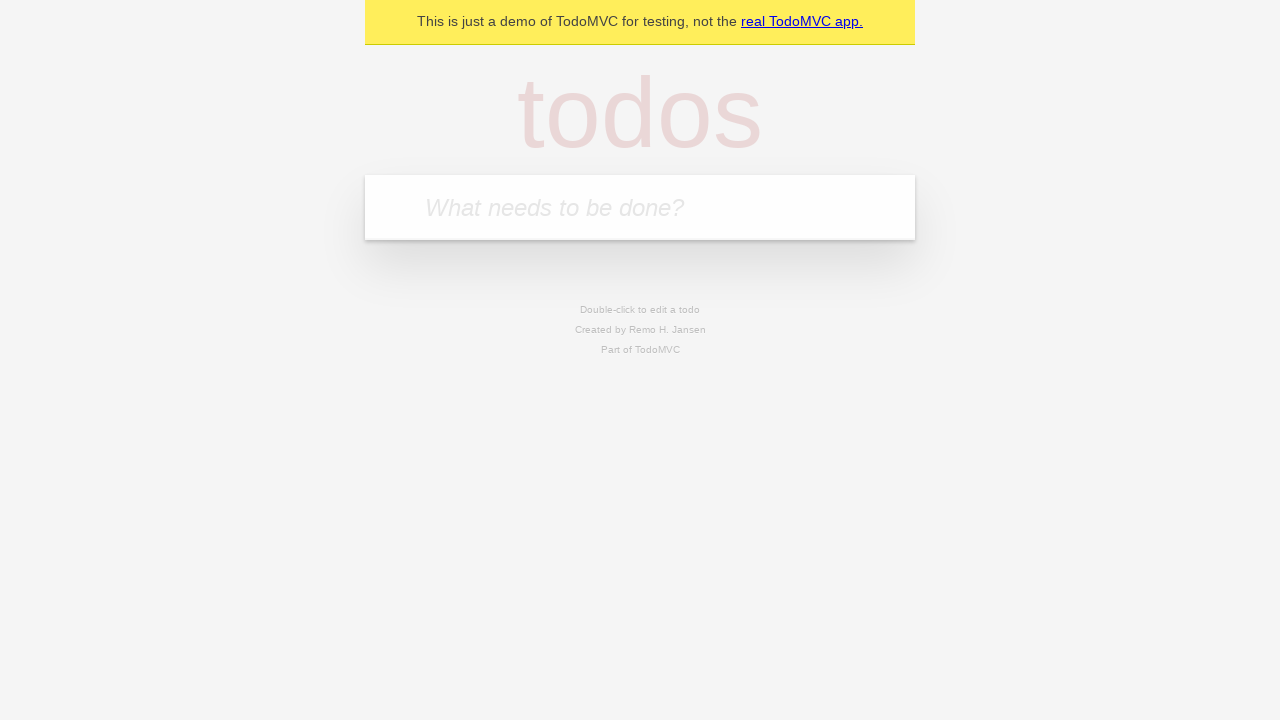

Filled todo input with 'buy some cheese' on internal:attr=[placeholder="What needs to be done?"i]
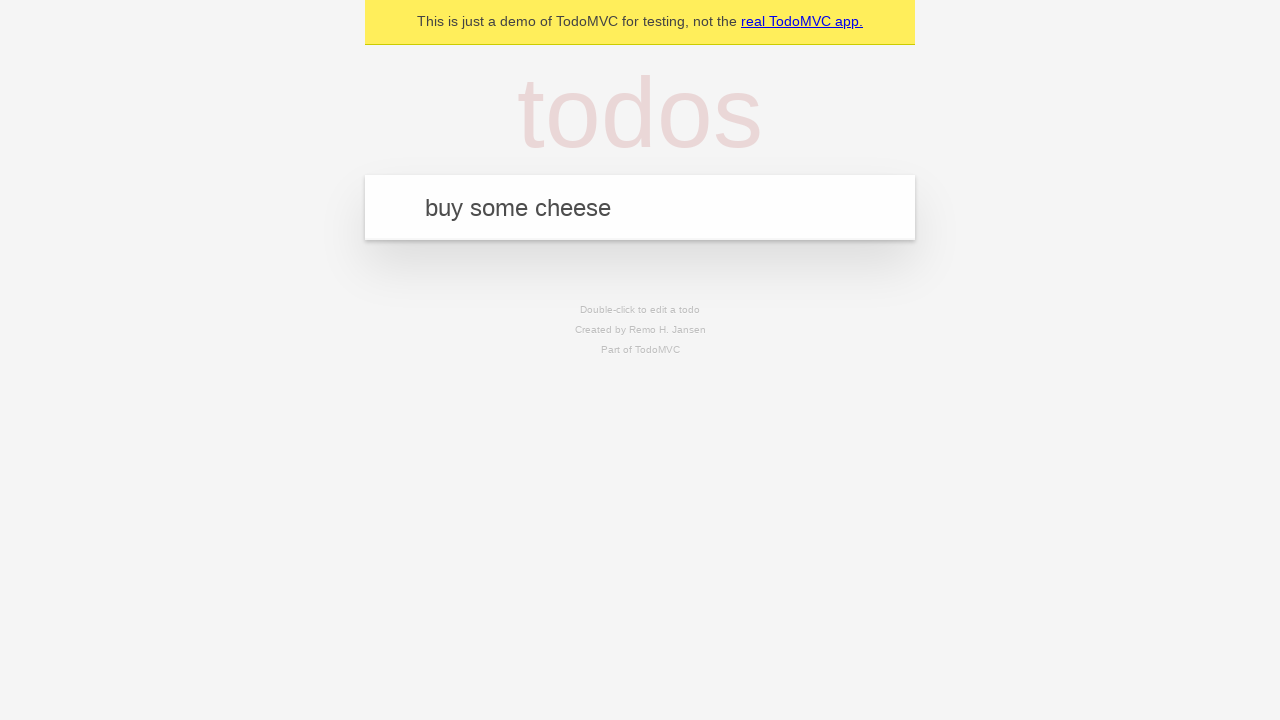

Pressed Enter to add todo item 'buy some cheese' on internal:attr=[placeholder="What needs to be done?"i]
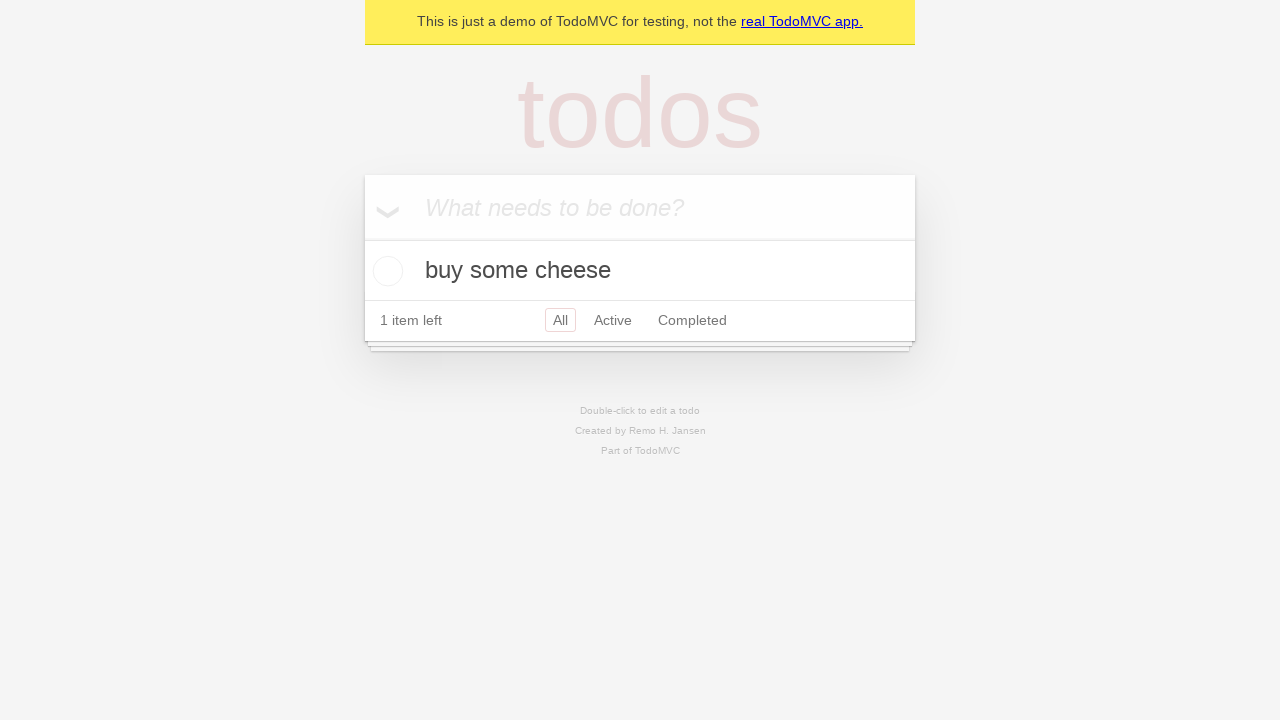

Filled todo input with 'feed the cat' on internal:attr=[placeholder="What needs to be done?"i]
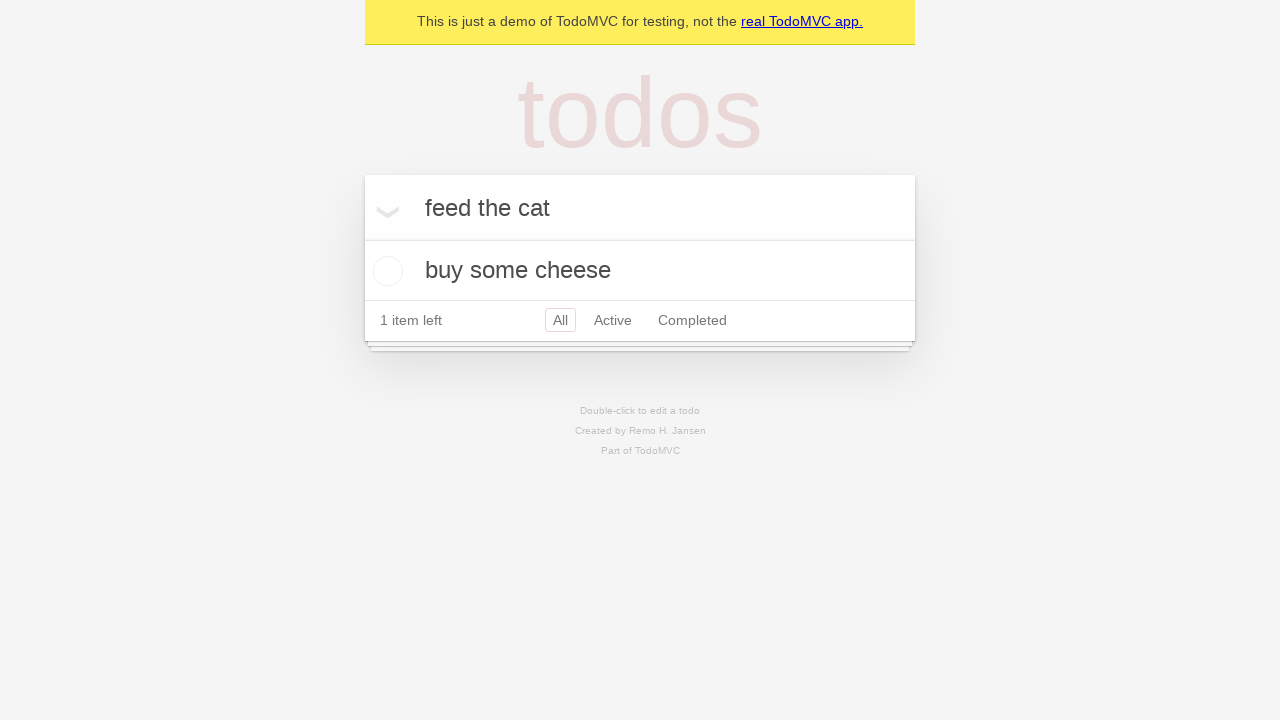

Pressed Enter to add todo item 'feed the cat' on internal:attr=[placeholder="What needs to be done?"i]
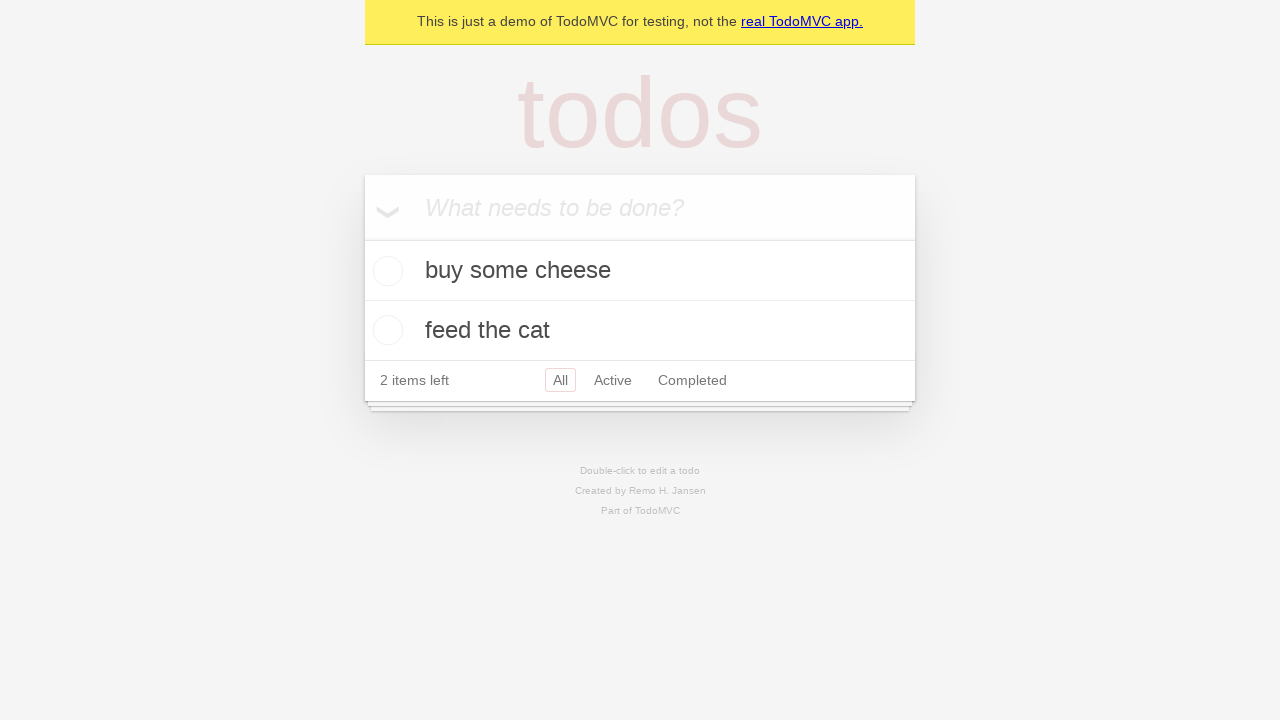

Filled todo input with 'book a doctors appointment' on internal:attr=[placeholder="What needs to be done?"i]
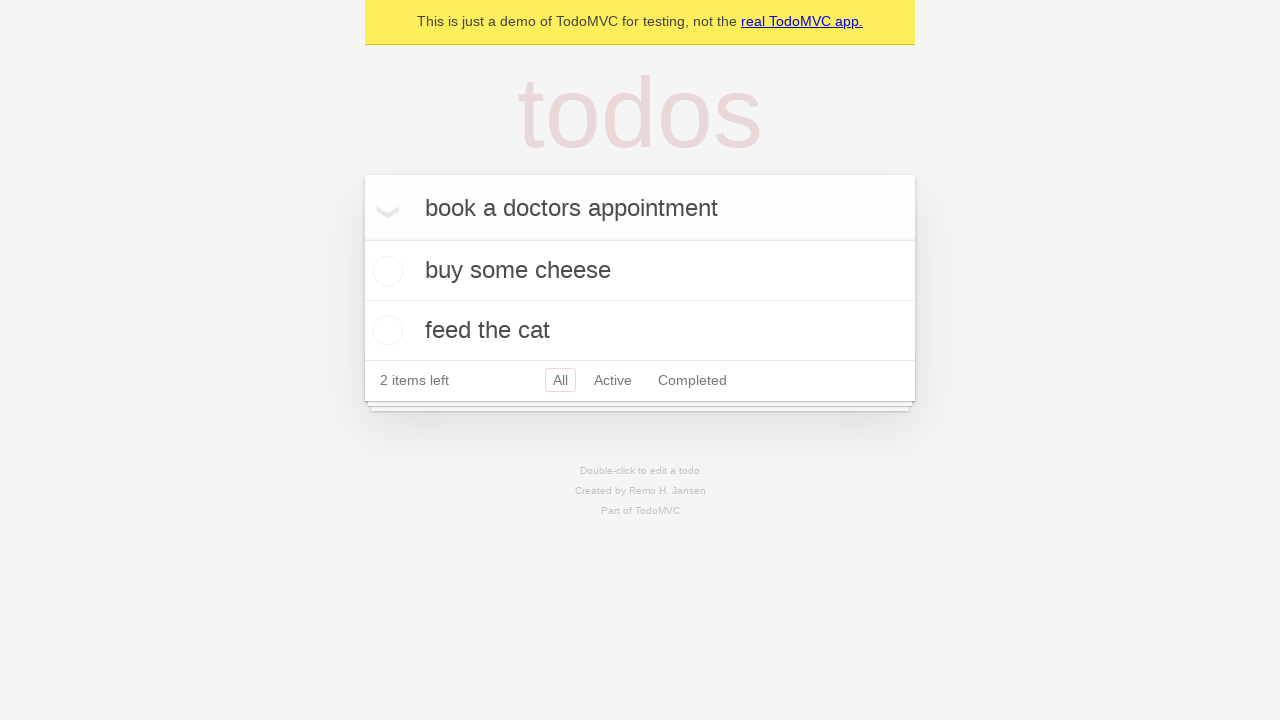

Pressed Enter to add todo item 'book a doctors appointment' on internal:attr=[placeholder="What needs to be done?"i]
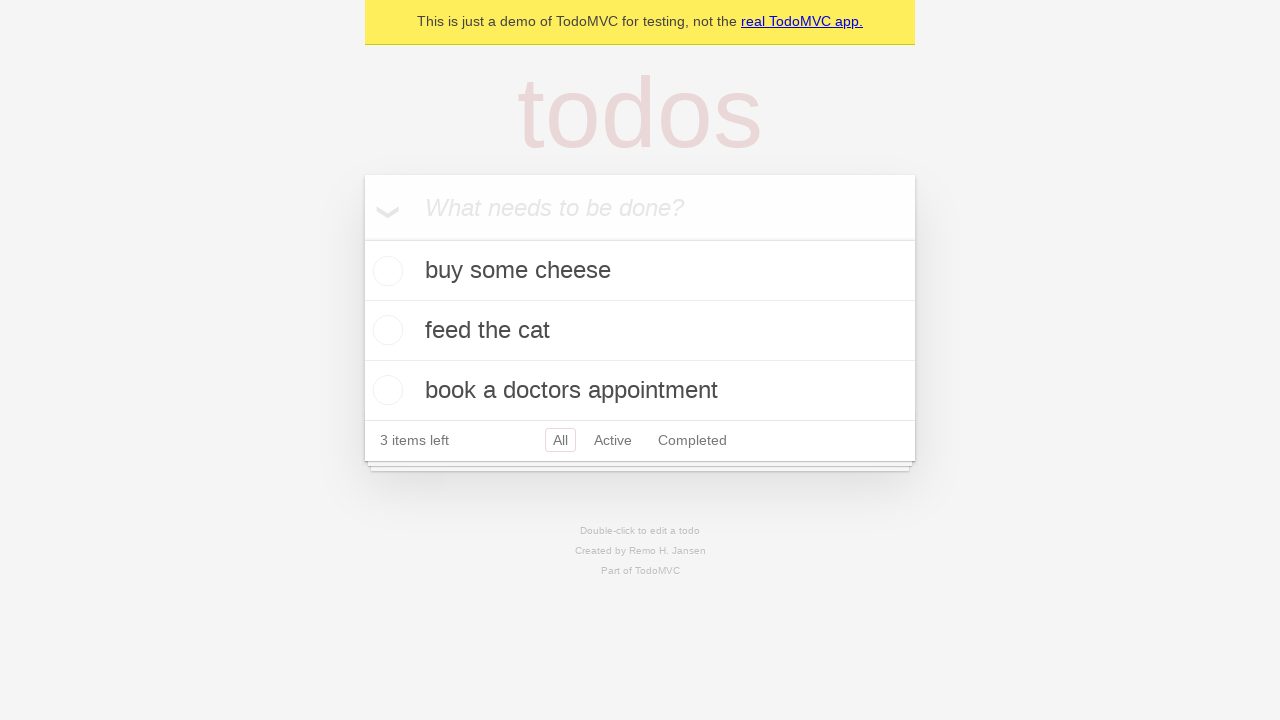

Clicked Active filter link at (613, 440) on internal:role=link[name="Active"i]
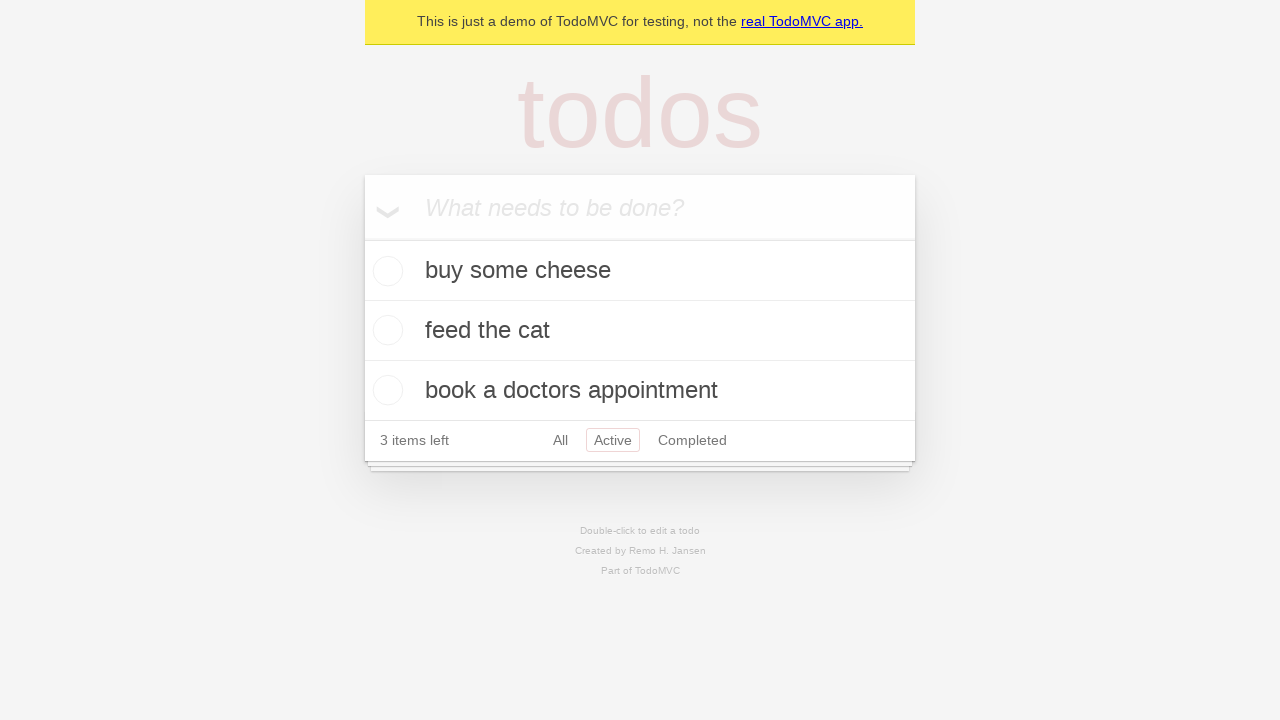

Clicked Completed filter link to verify highlight styling at (692, 440) on internal:role=link[name="Completed"i]
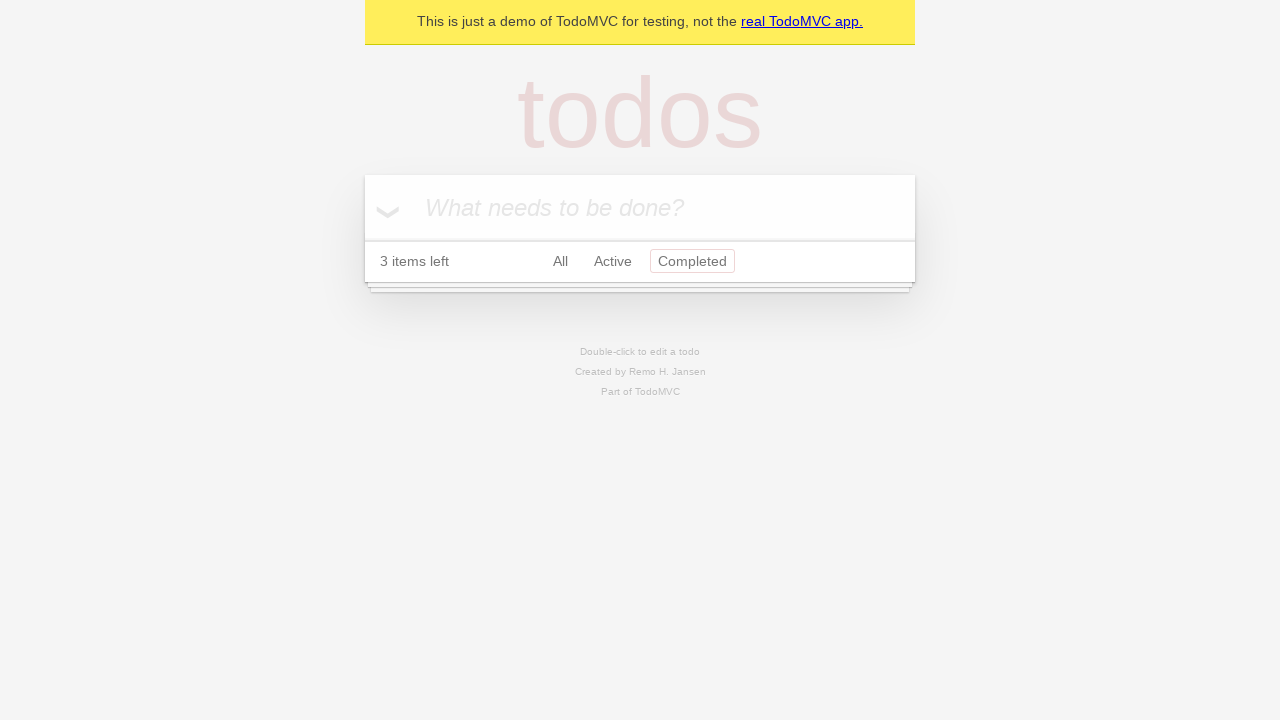

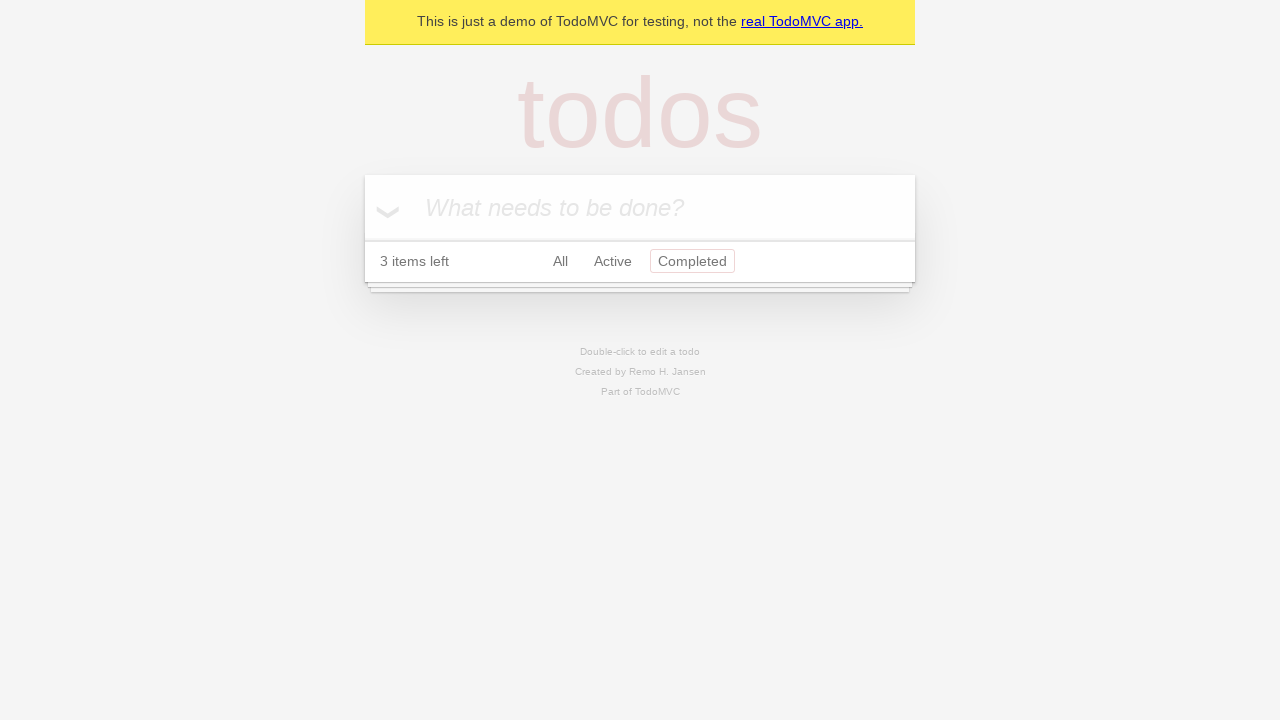